Tests dropdown selection using the select_option method to choose by text

Starting URL: http://the-internet.herokuapp.com/dropdown

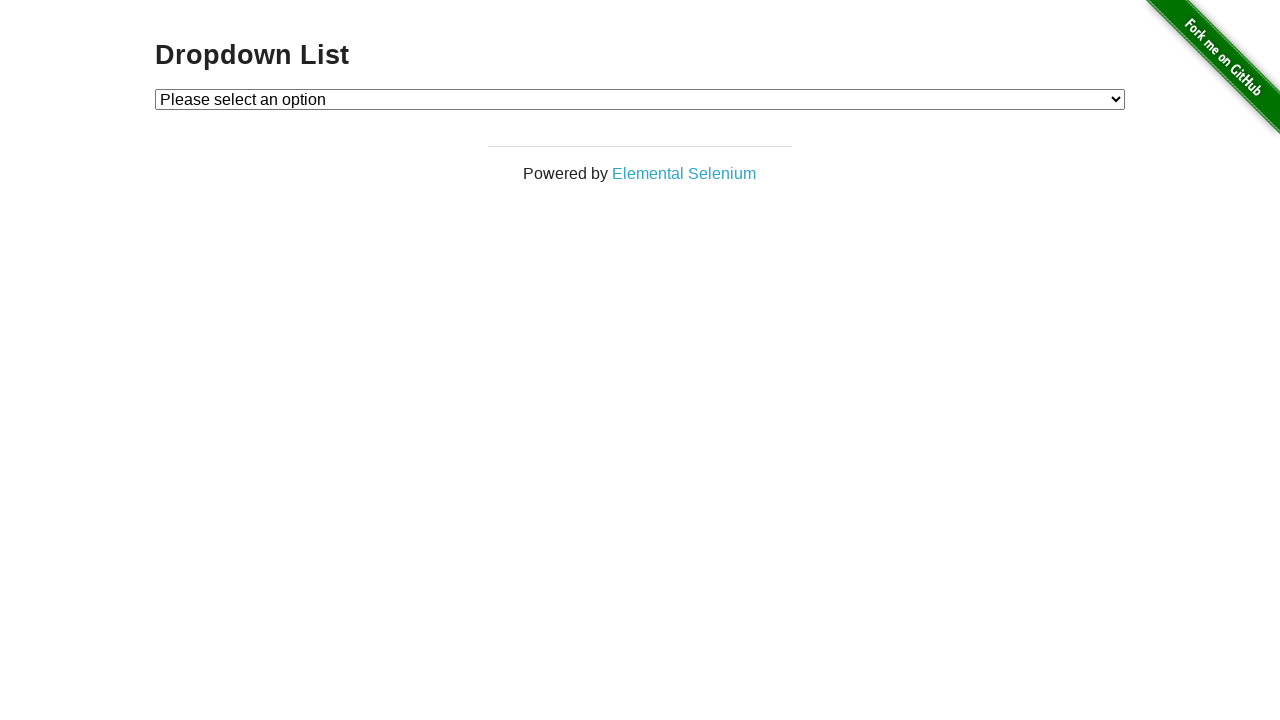

Selected 'Option 1' from dropdown using select_option method on #dropdown
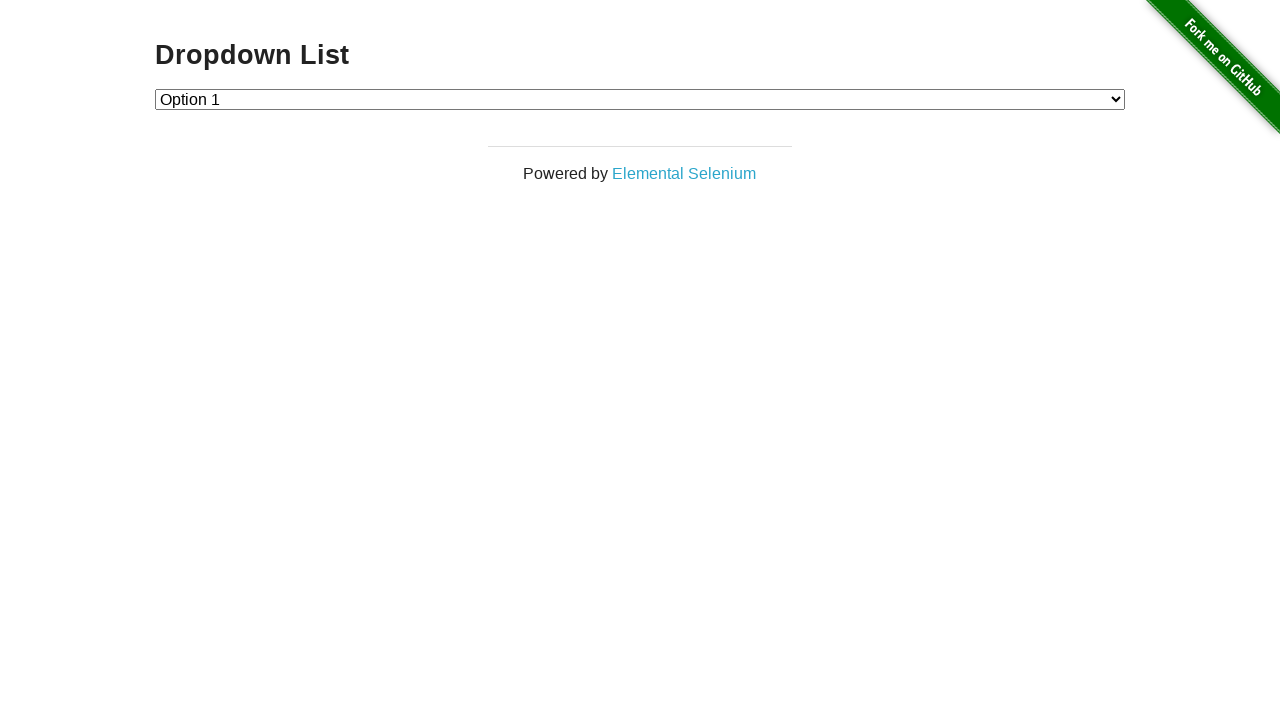

Retrieved the selected dropdown value
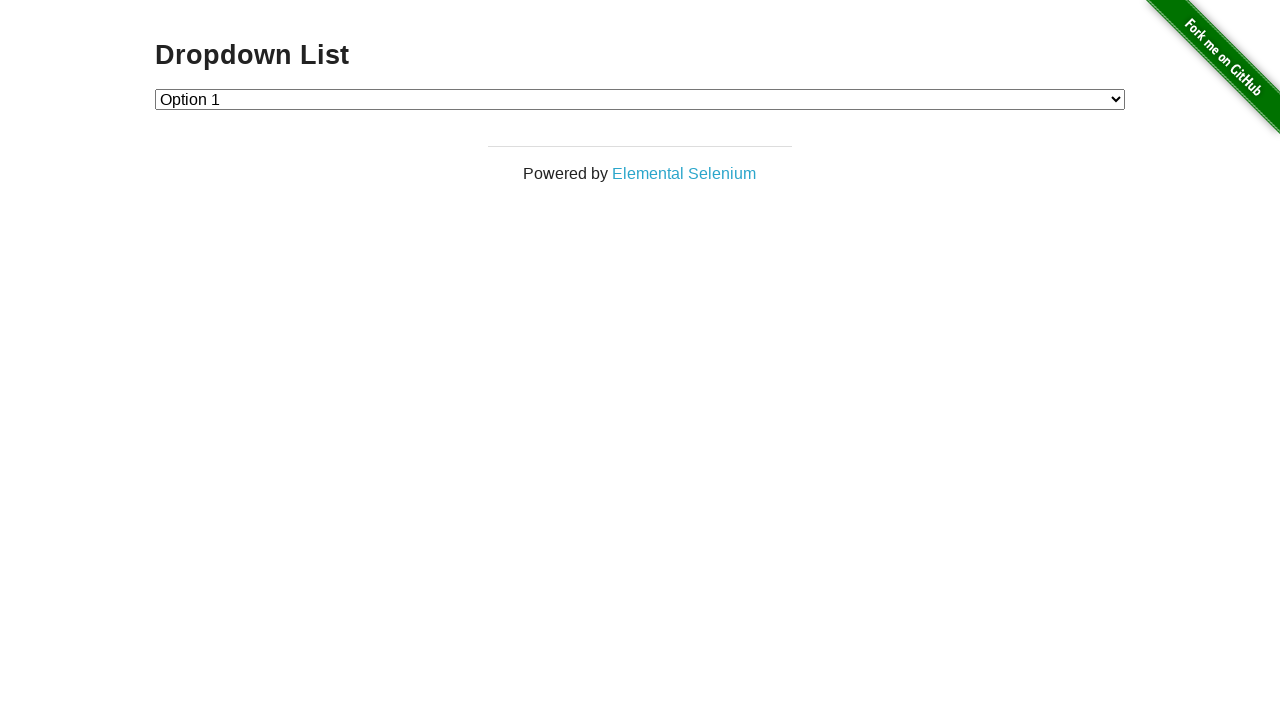

Retrieved the text content of the selected option
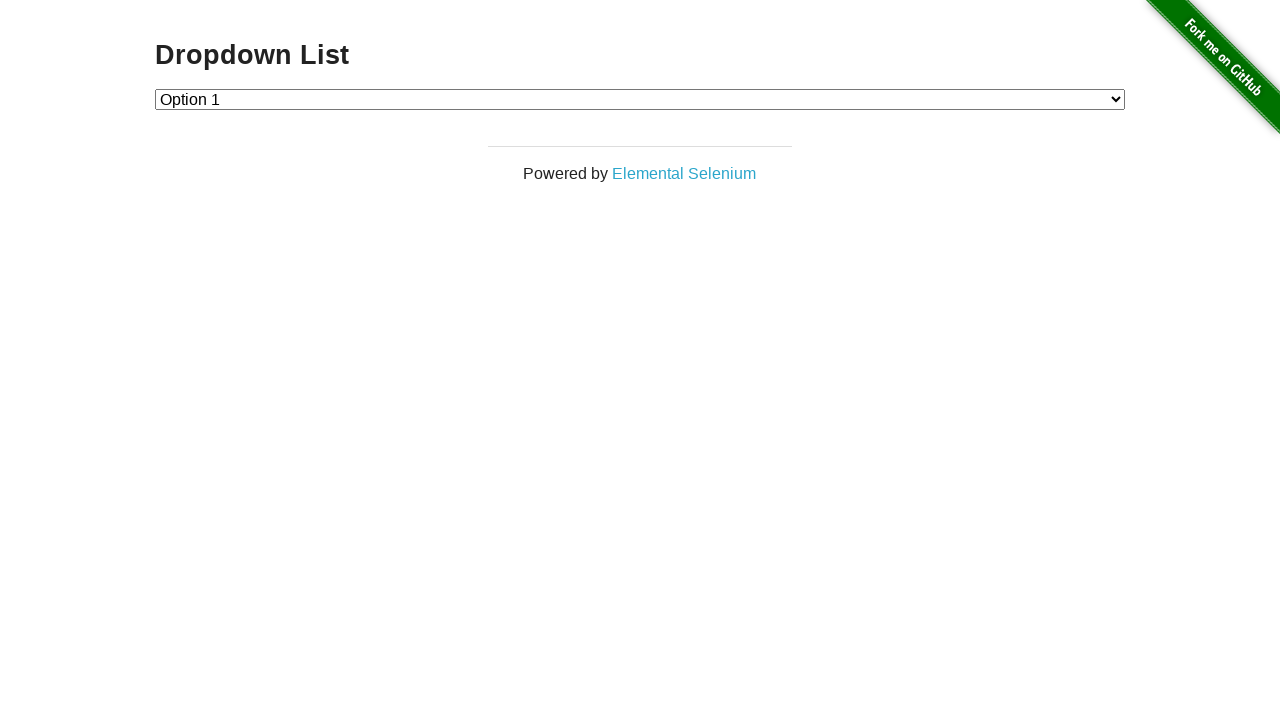

Assertion passed: selected option text is 'Option 1'
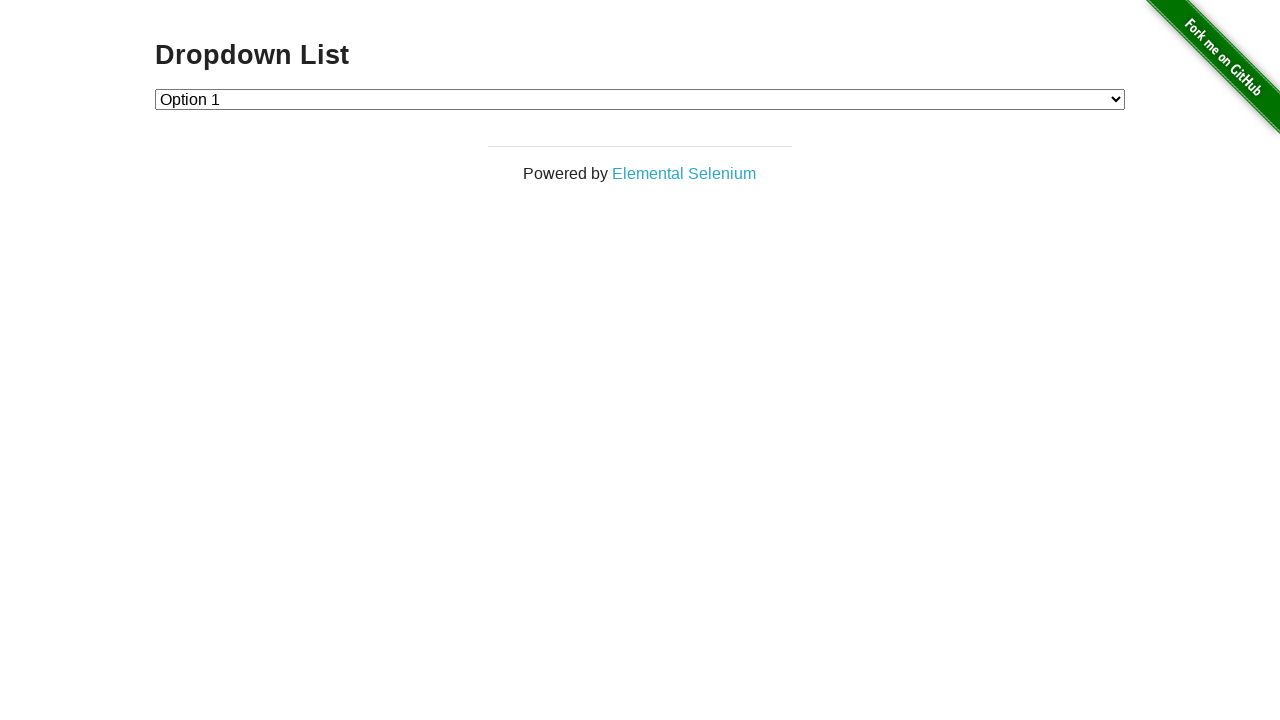

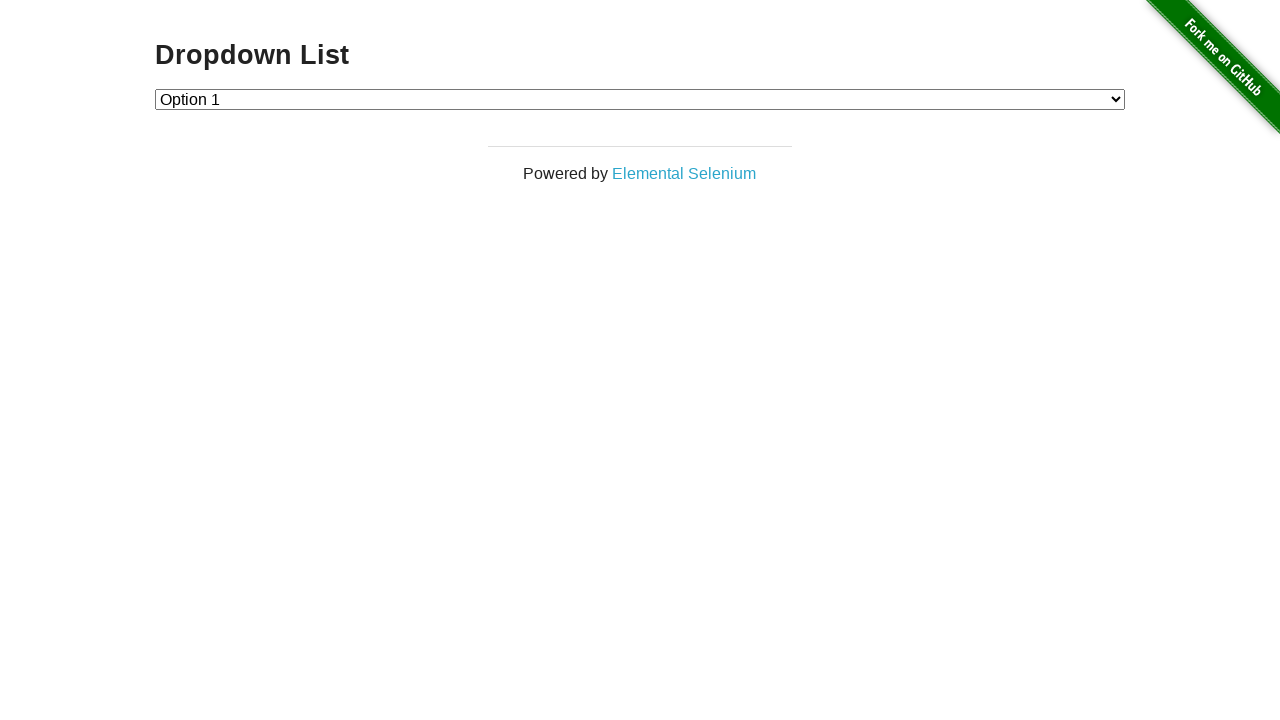